Tests that the Chinese-named report page (台灣初步測試) loads with expected UI elements, verifying unicode URL support

Starting URL: https://tttc-turbo.web.app/report/台灣初步測試

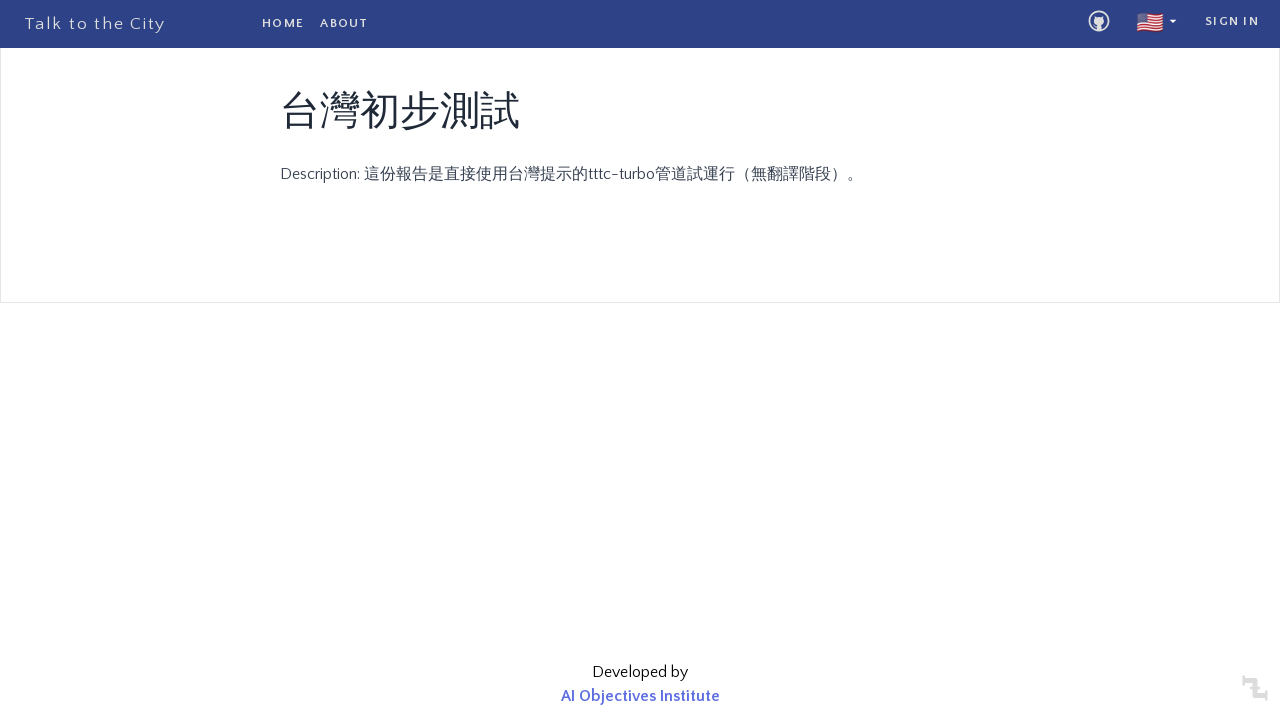

Waited for report page to load with 'Show more' button visible
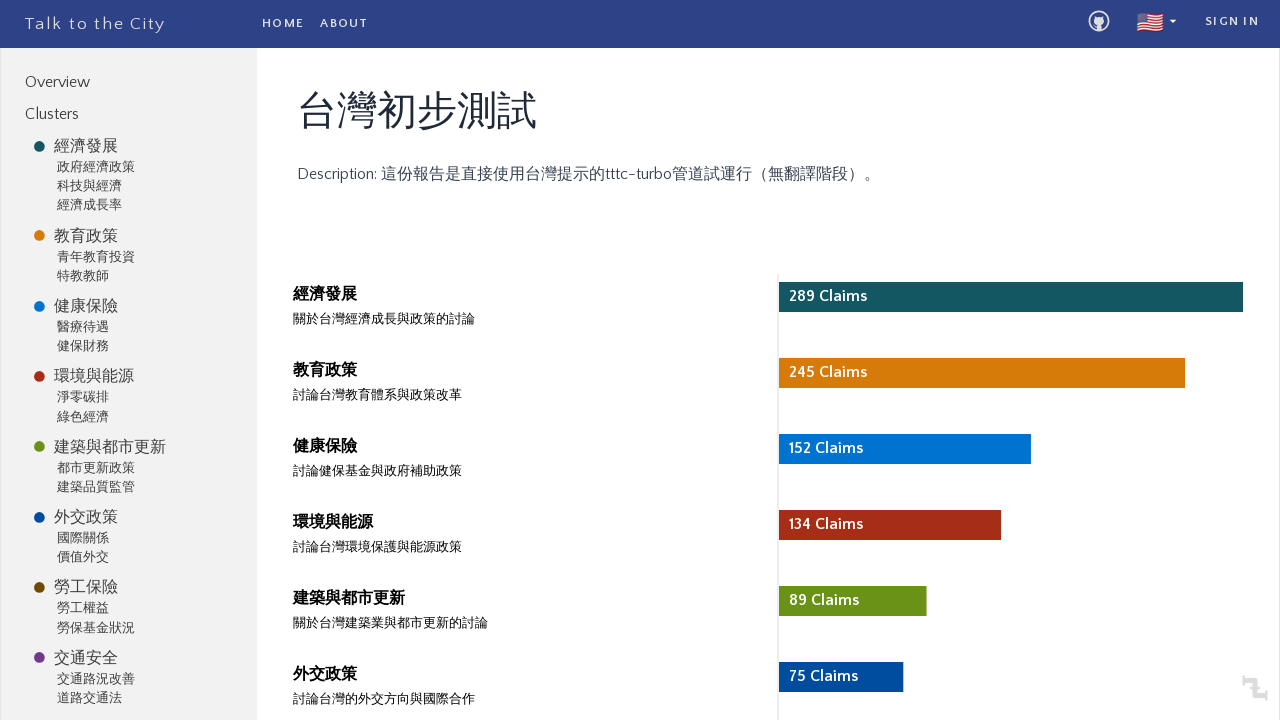

Verified 'Subtopics' element is present in page content
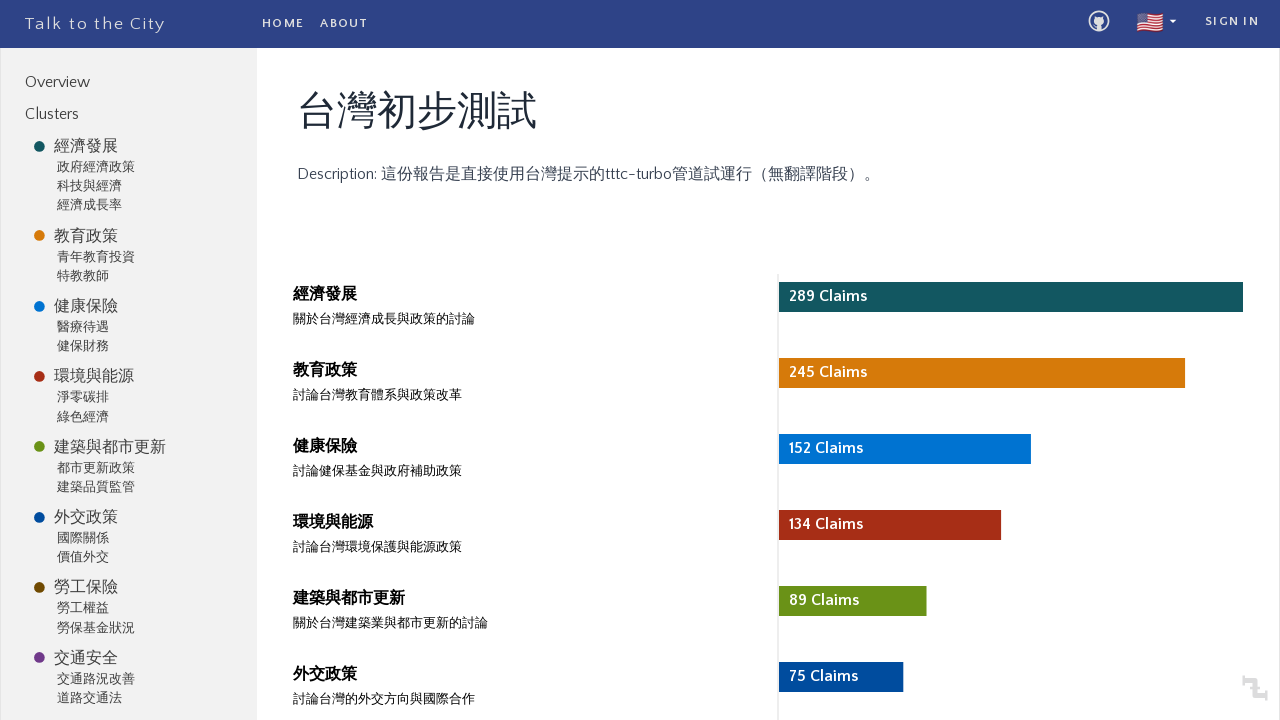

Verified 'Claims' element is present in page content
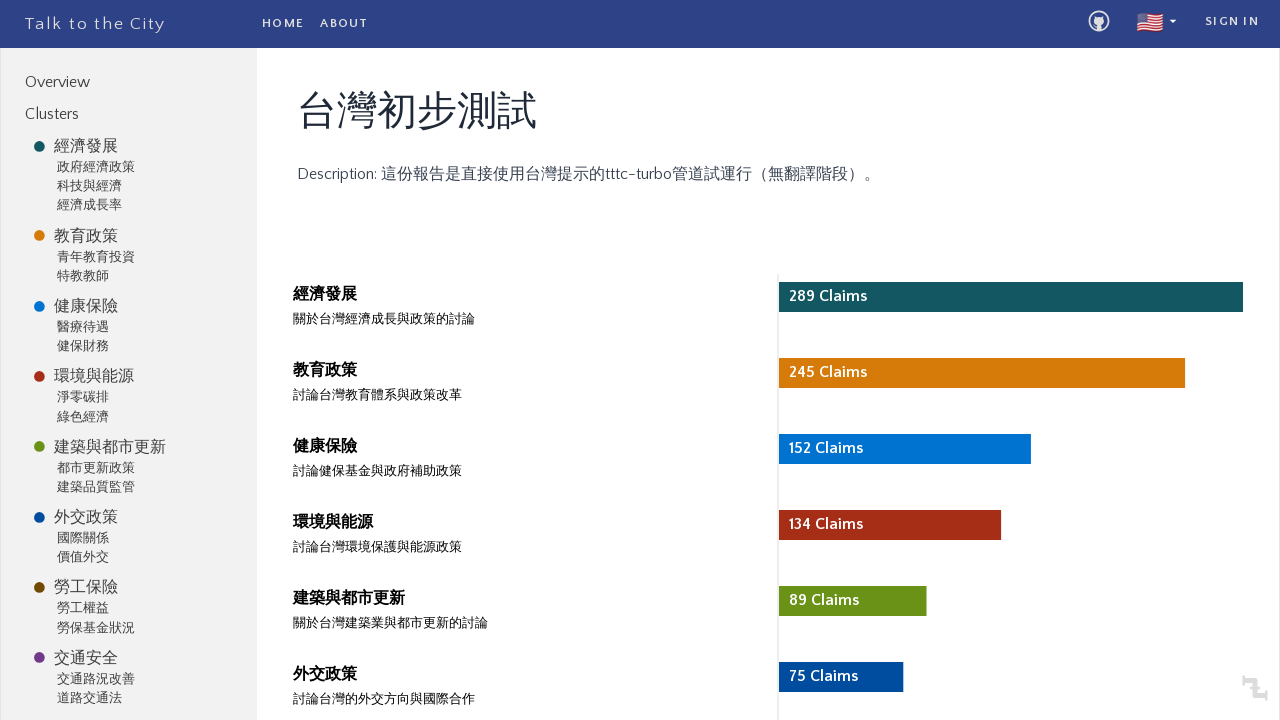

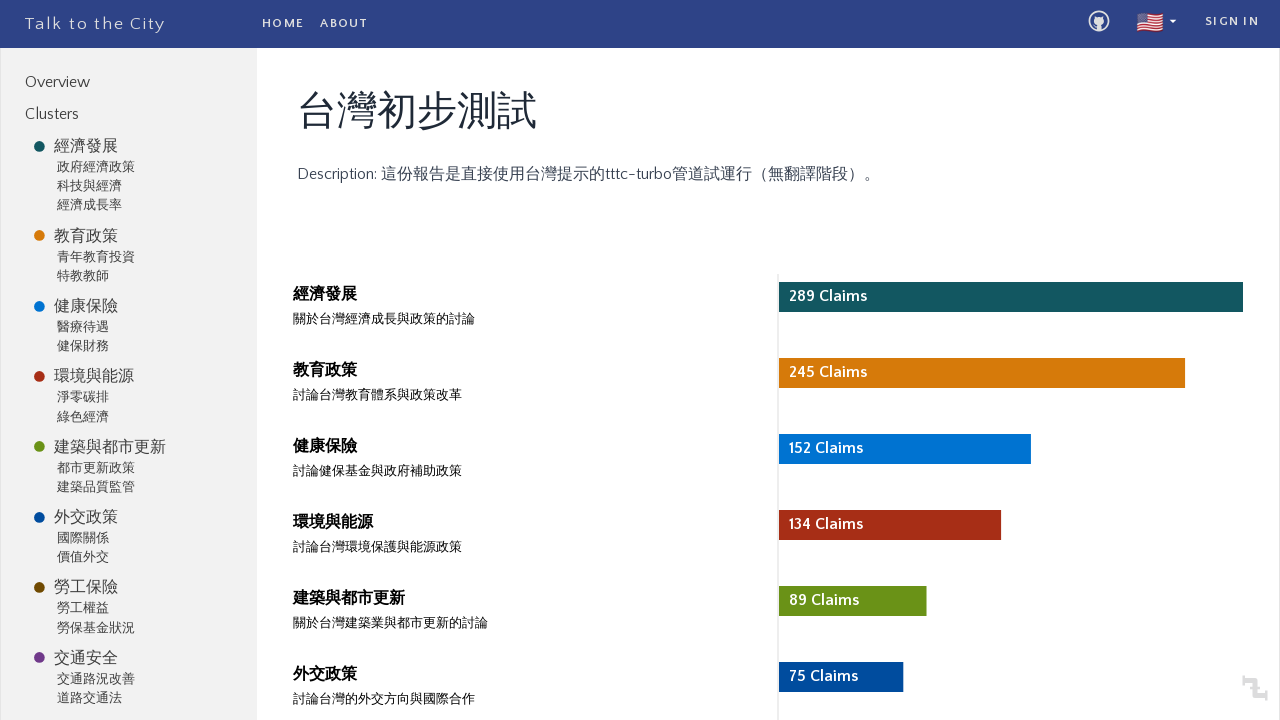